Tests dynamic loading functionality by clicking a button and waiting for hidden content to become visible

Starting URL: http://the-internet.herokuapp.com/dynamic_loading/1

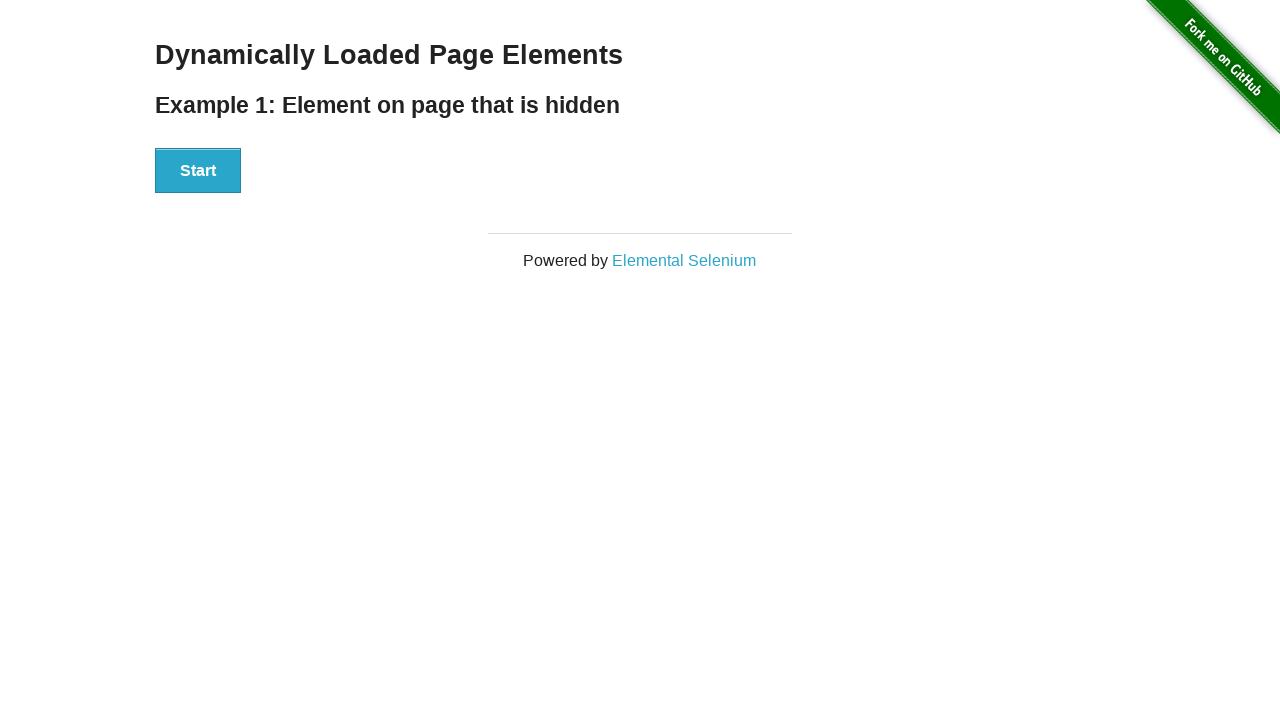

Clicked start button to trigger dynamic loading at (198, 171) on #start button
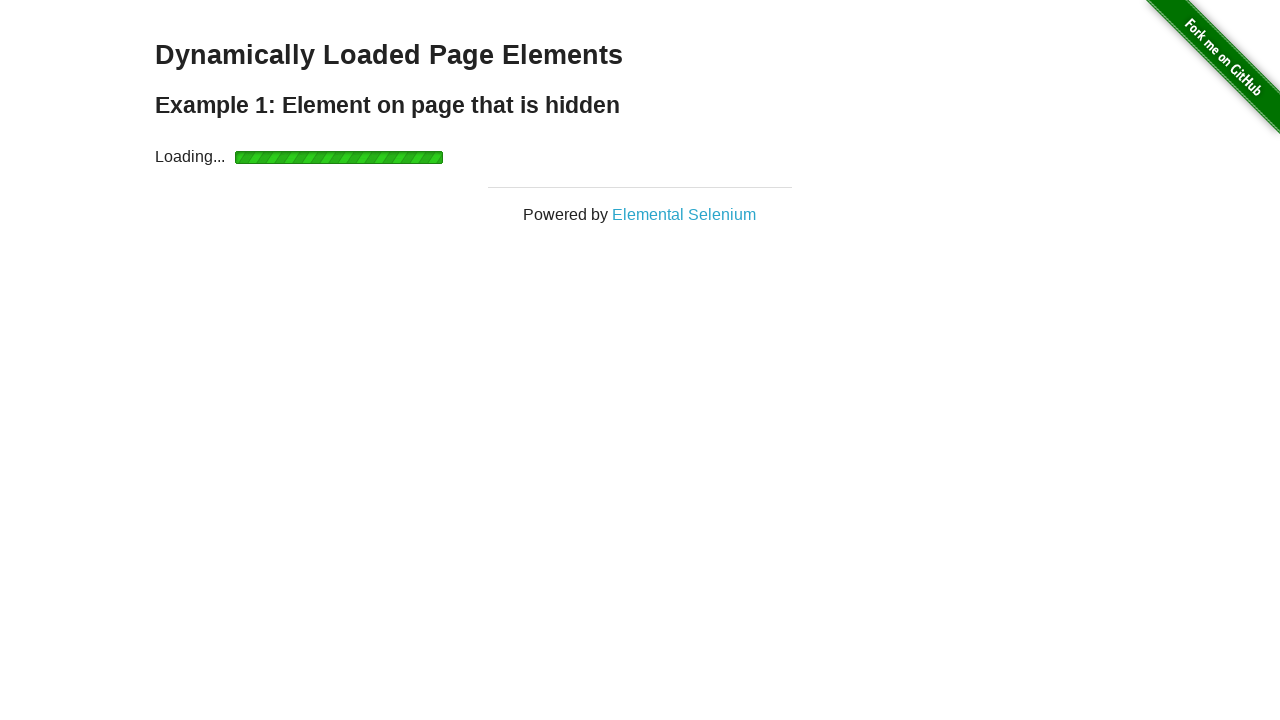

Waited for hidden content to become visible
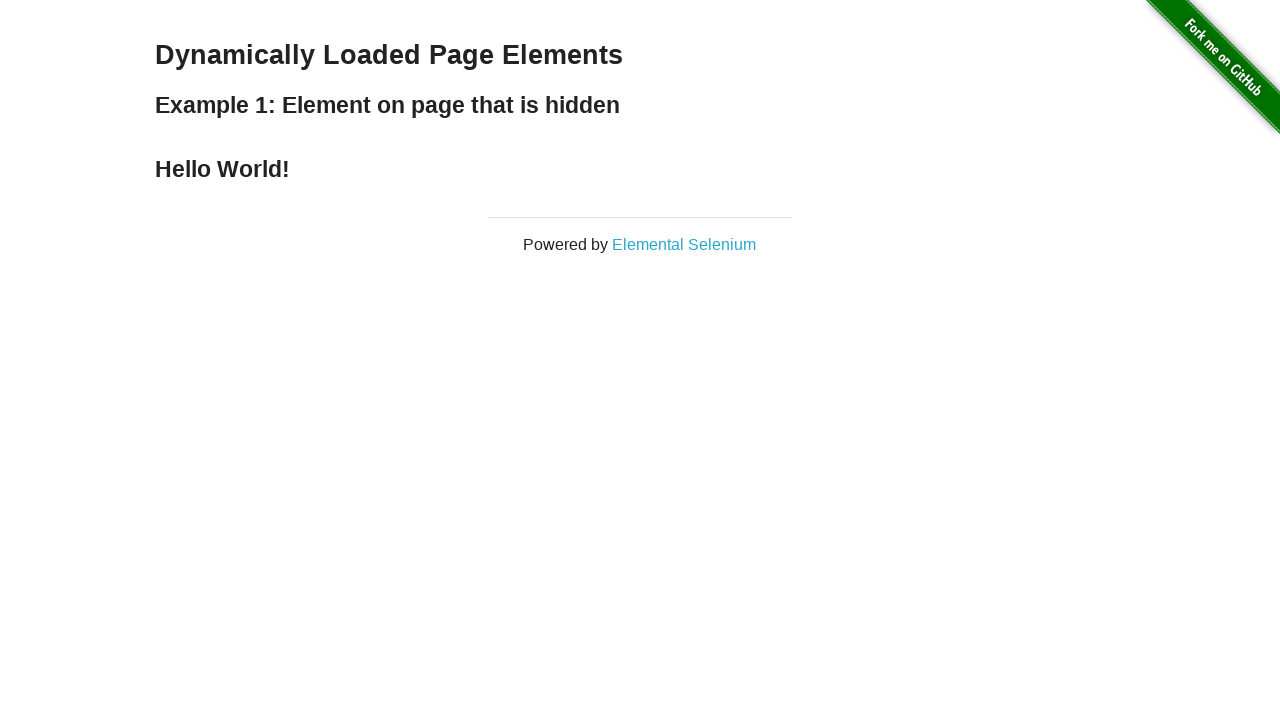

Retrieved text from revealed element: Hello World!
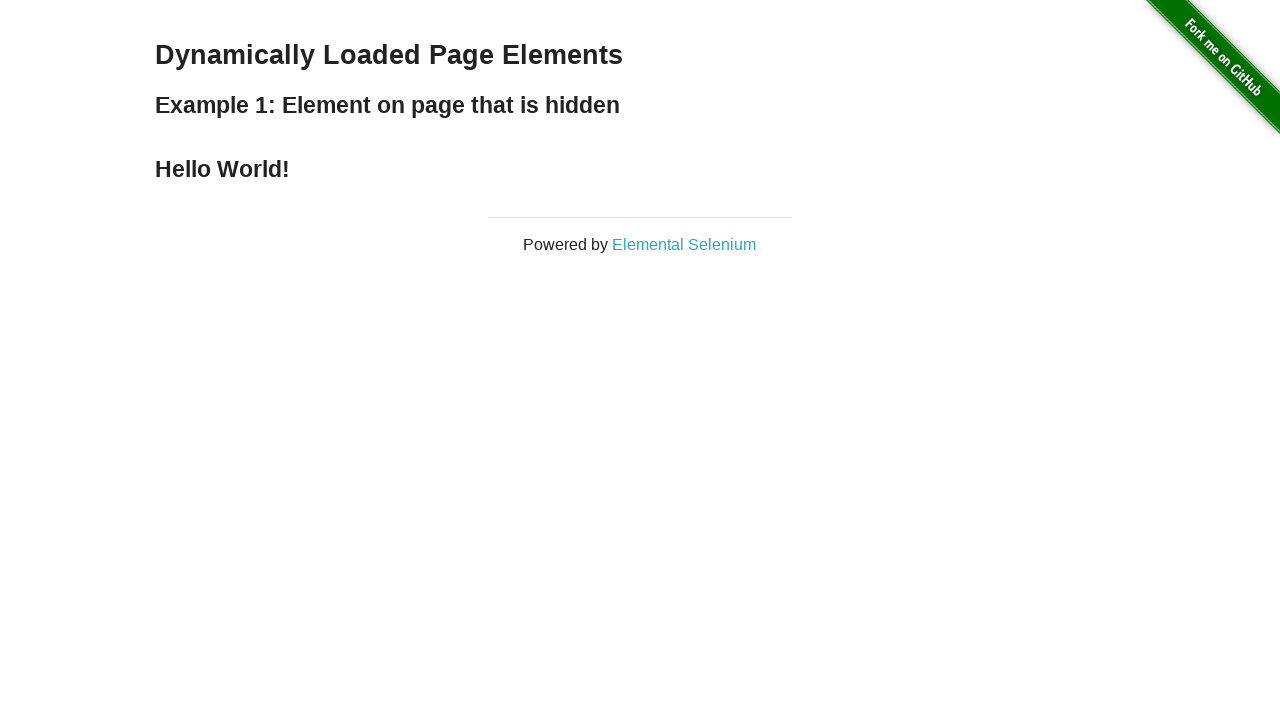

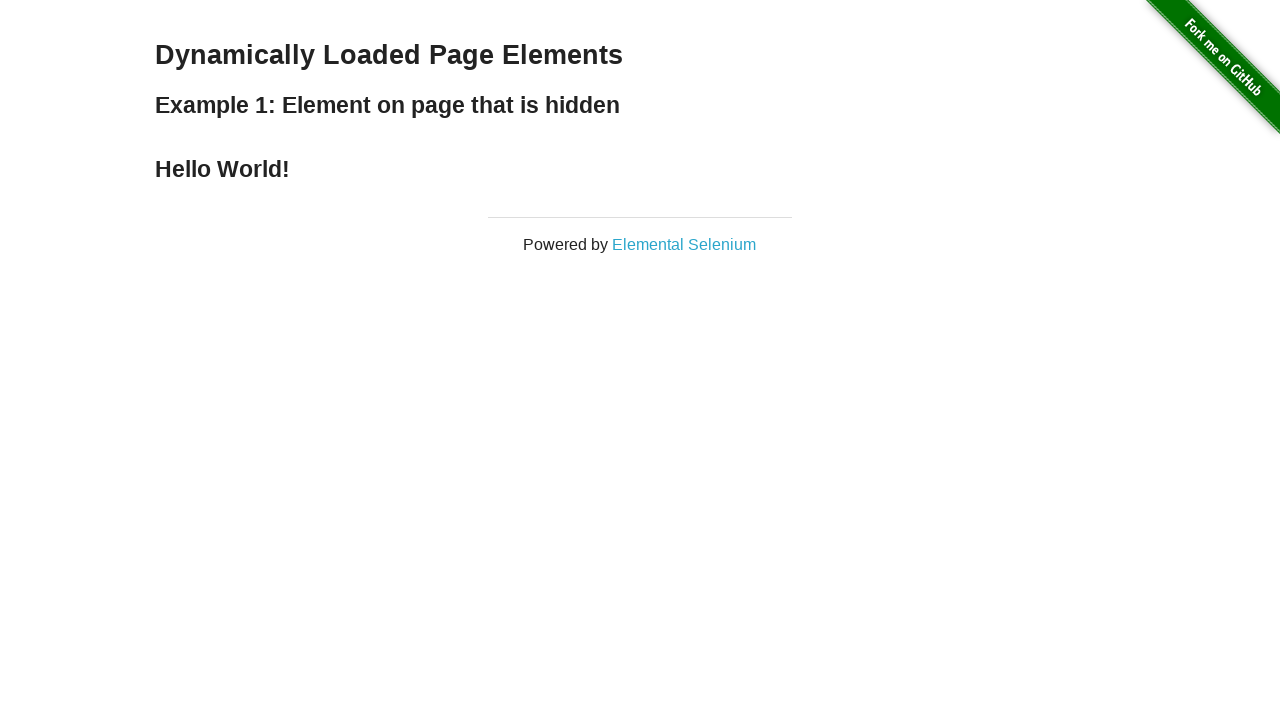